Tests the search functionality by clicking the search box, entering search queries, and clicking on search results.

Starting URL: https://demo.betterdocs.co/docs/troubleshooting-sleek-layout-responsiveness-issues/

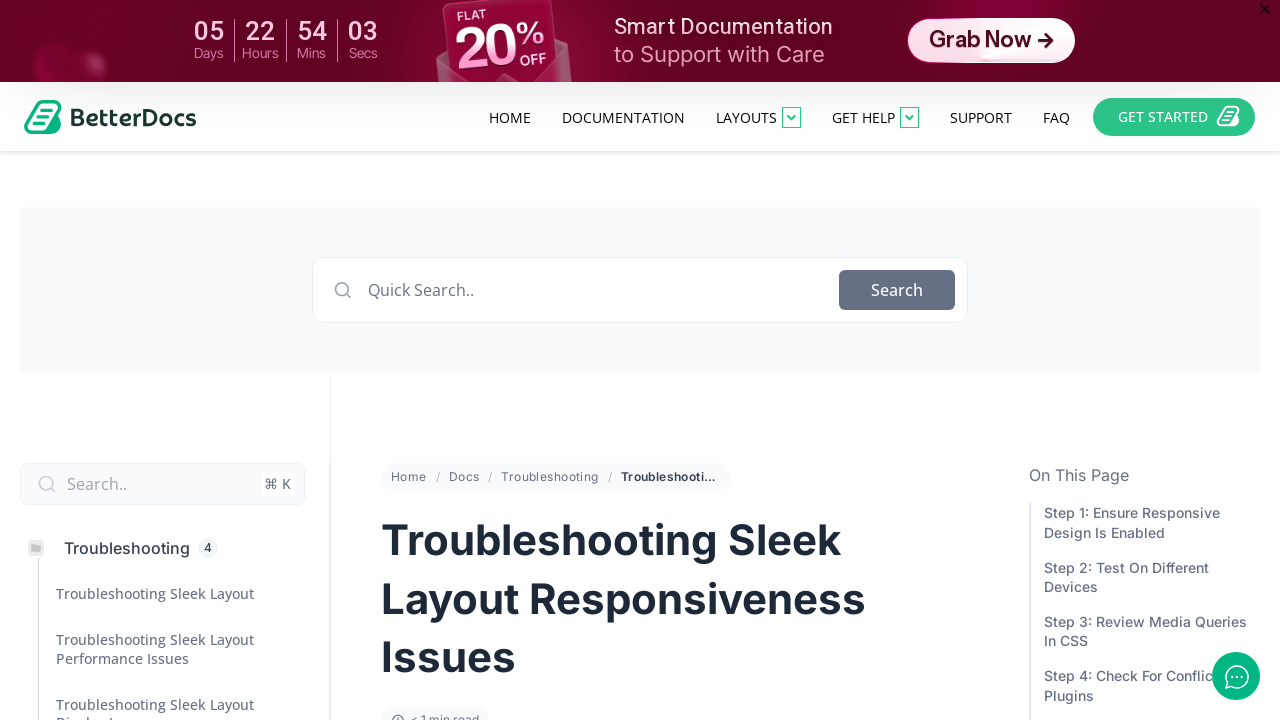

Clicked on the search box to activate it at (146, 484) on internal:text="Search.."s
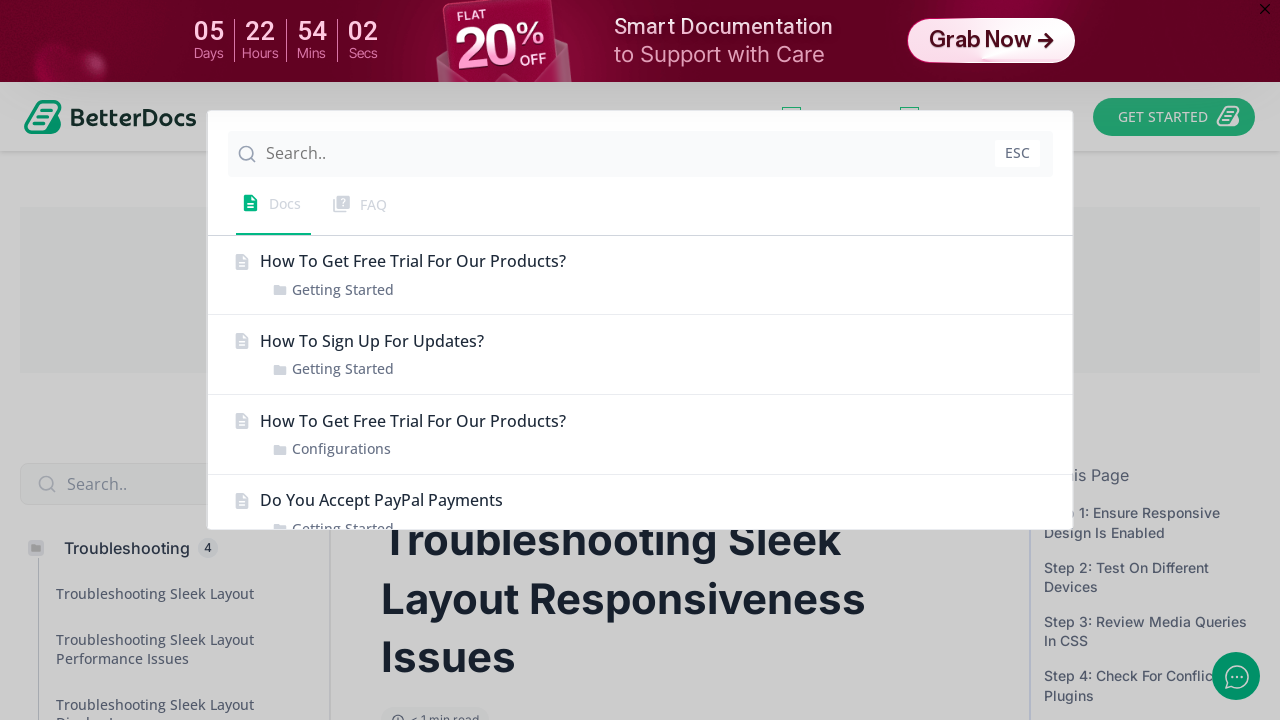

Filled search box with partial search term 'troubl' on internal:attr=[placeholder="Search.."s]
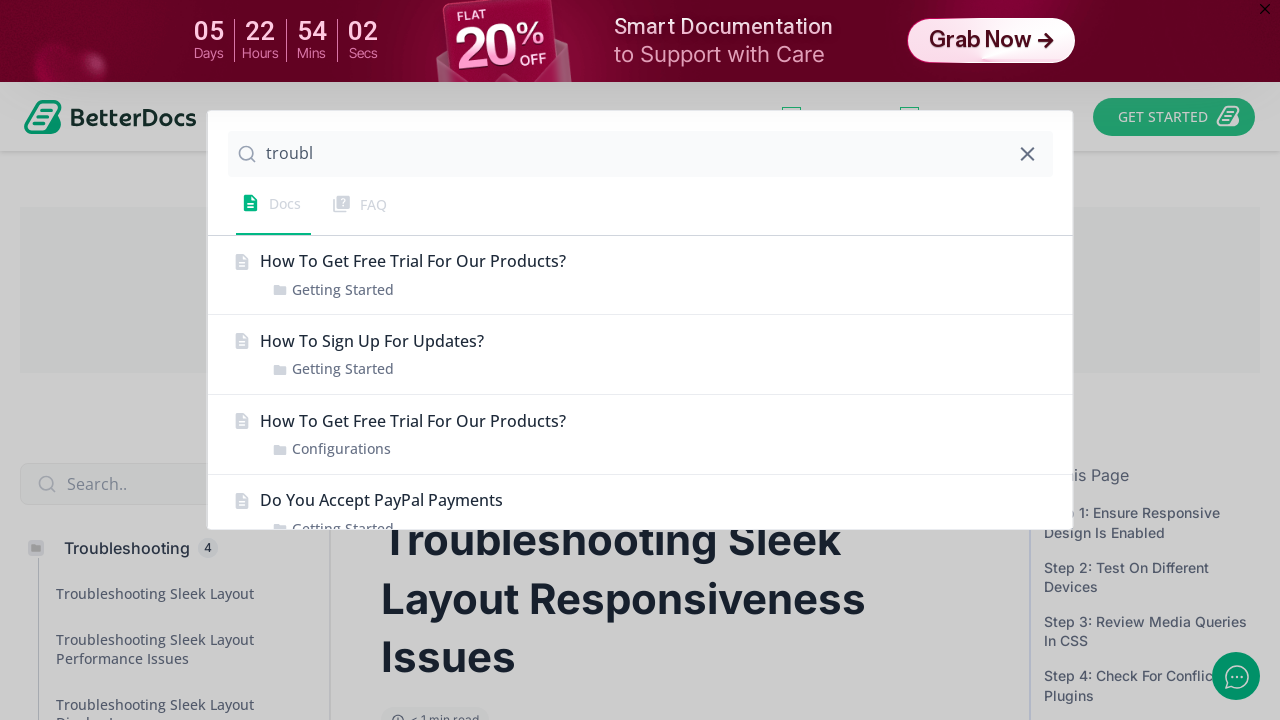

Clicked on search result for 'Troubleshooting Sleek Layout' at (640, 275) on internal:text="Troubleshooting Sleek LayoutTroubleshooting"i
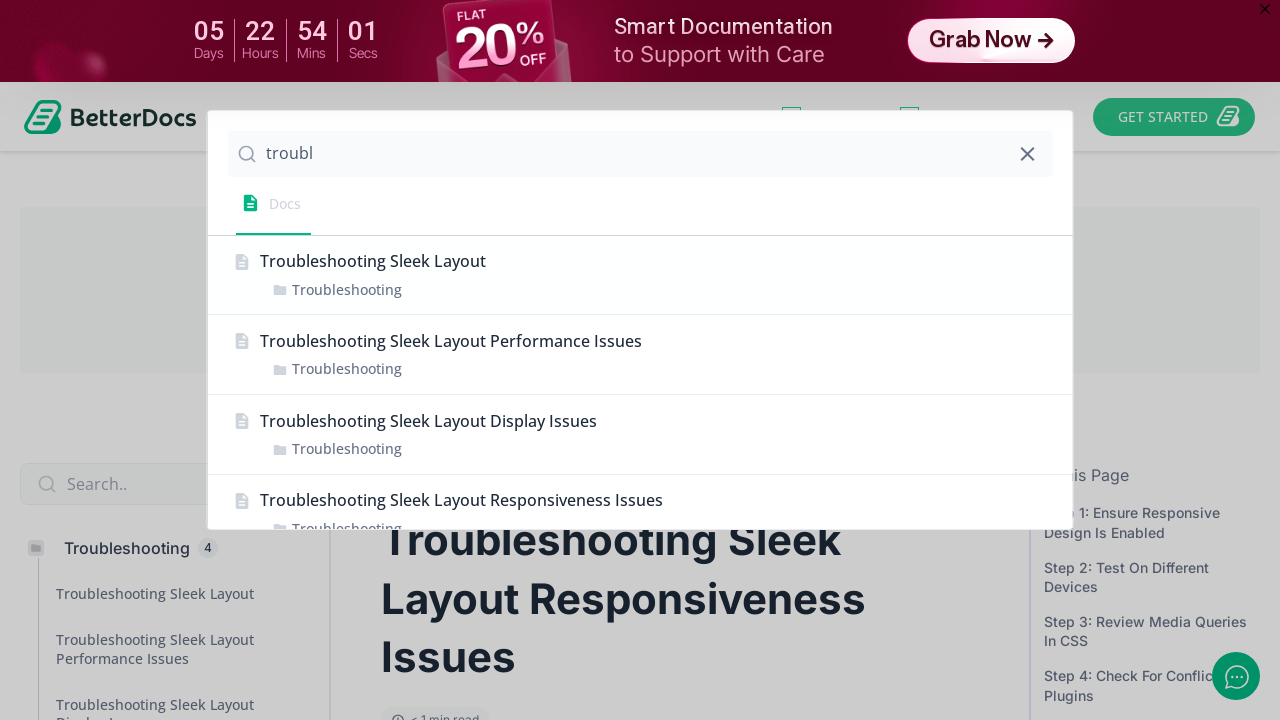

Filled search box with complete search term 'troubleshooting' on internal:attr=[placeholder="Search.."s]
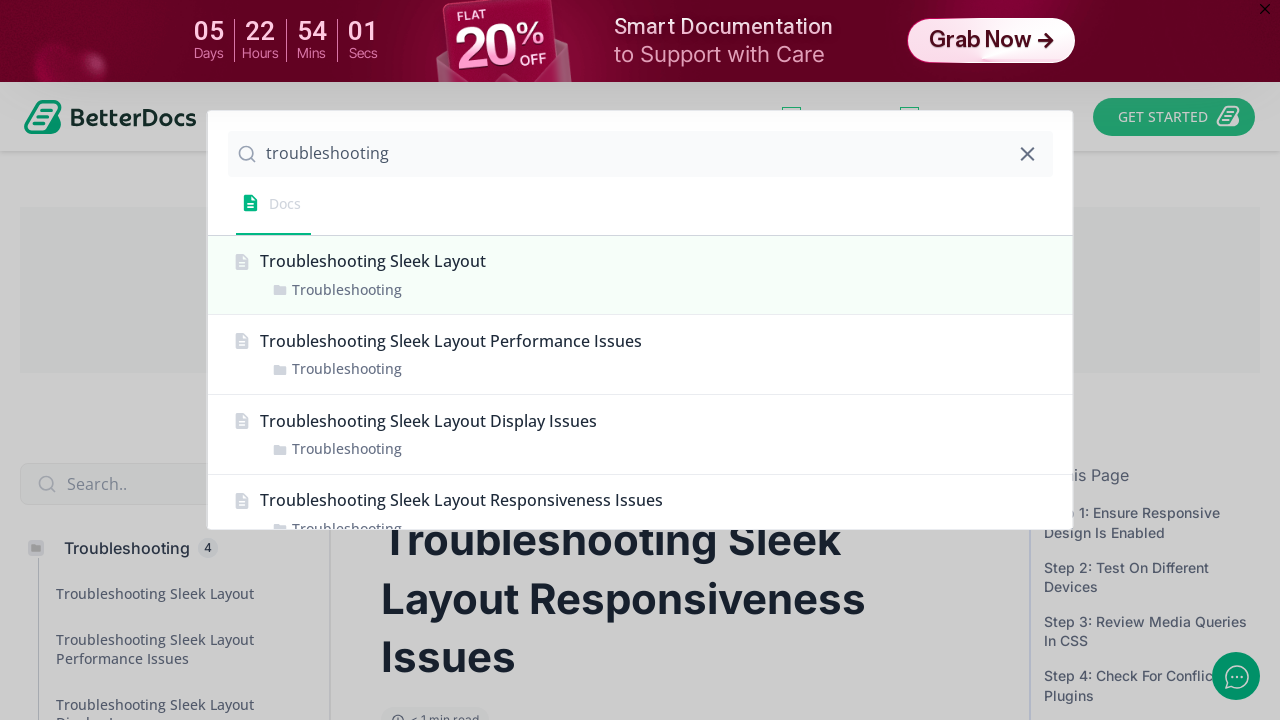

Clicked on search result for 'Troubleshooting Sleek Layout' again at (640, 275) on internal:text="Troubleshooting Sleek LayoutTroubleshooting"i
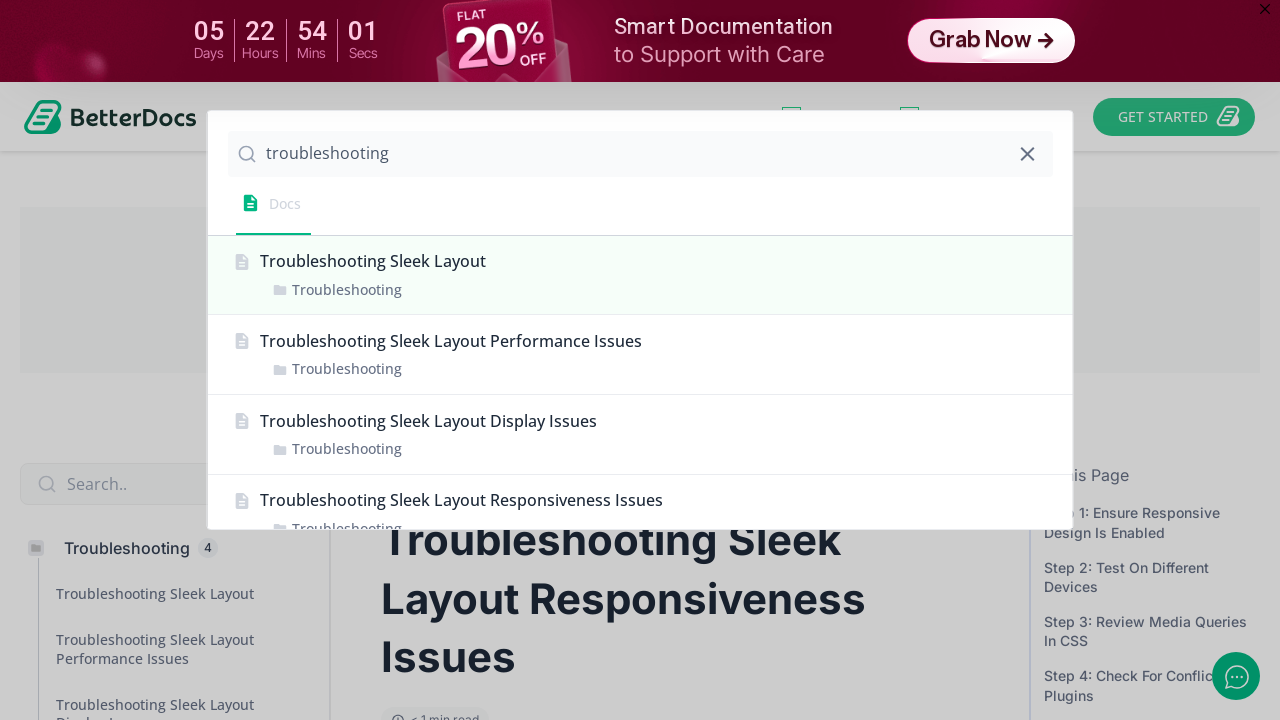

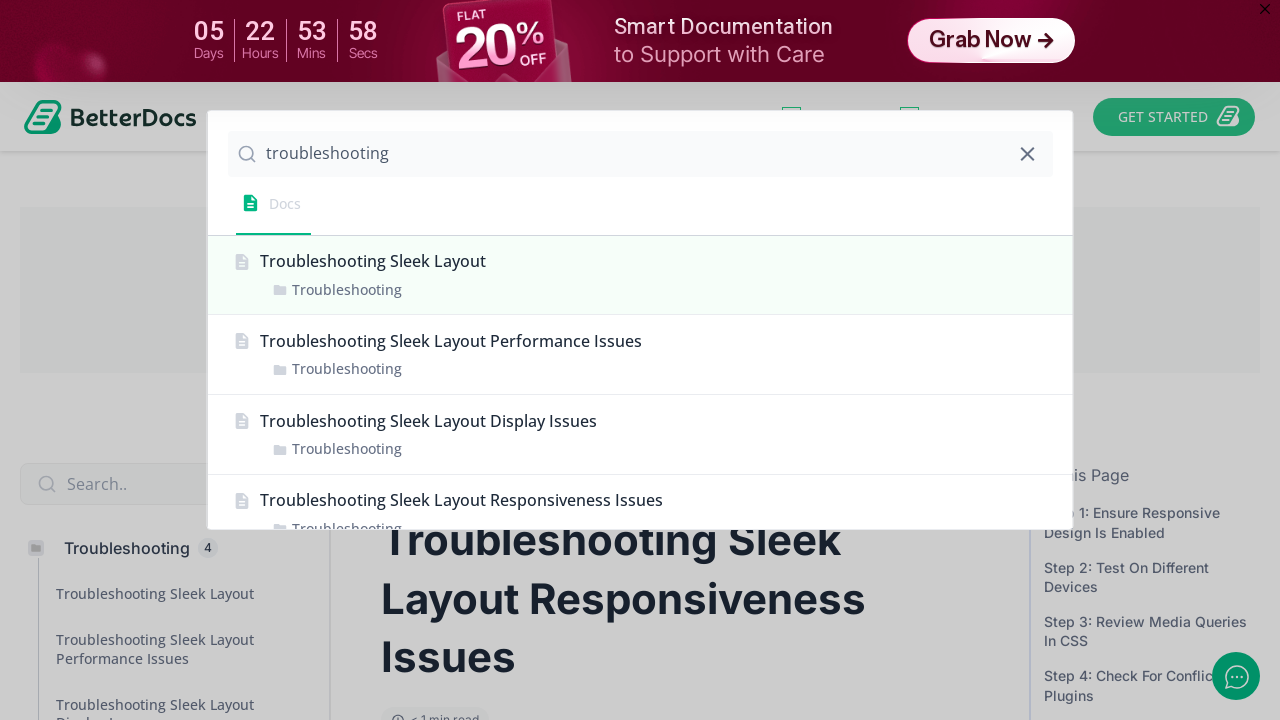